Tests file upload functionality by selecting a file using the file input element on a practice testing site

Starting URL: https://practice.expandtesting.com/upload

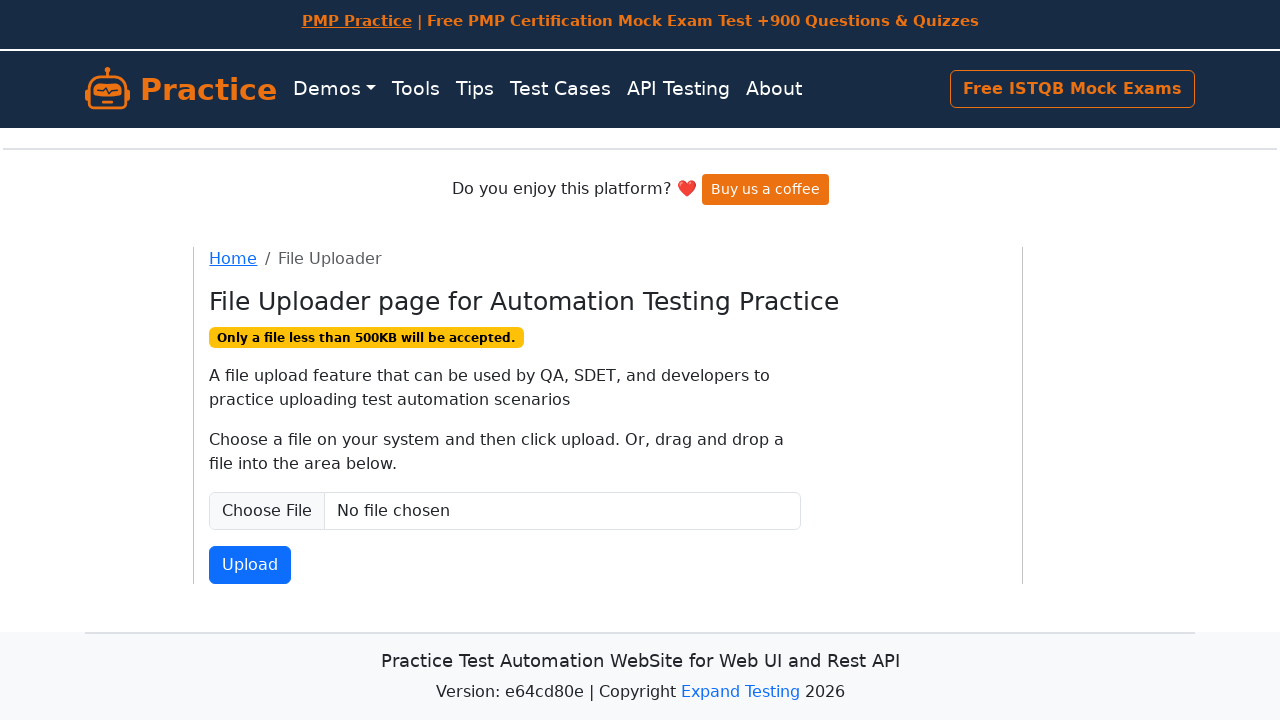

Created temporary test file for upload (test_upload.json)
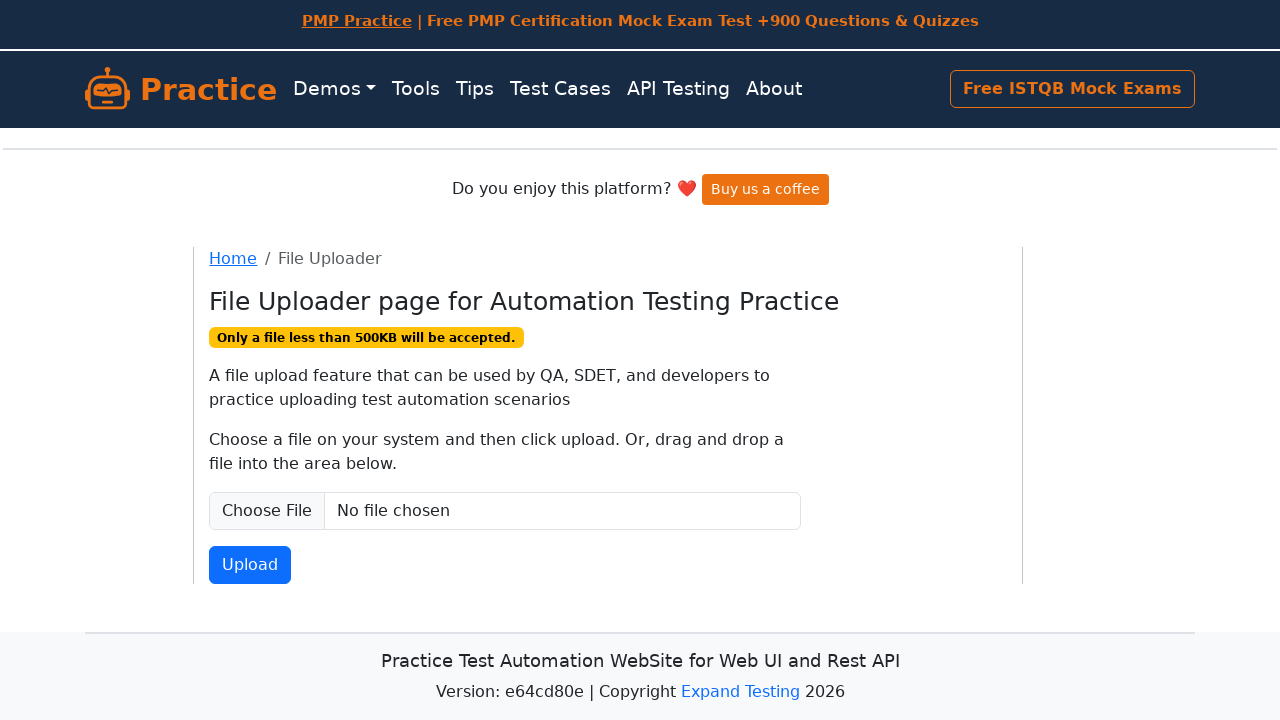

Selected test file using file input element
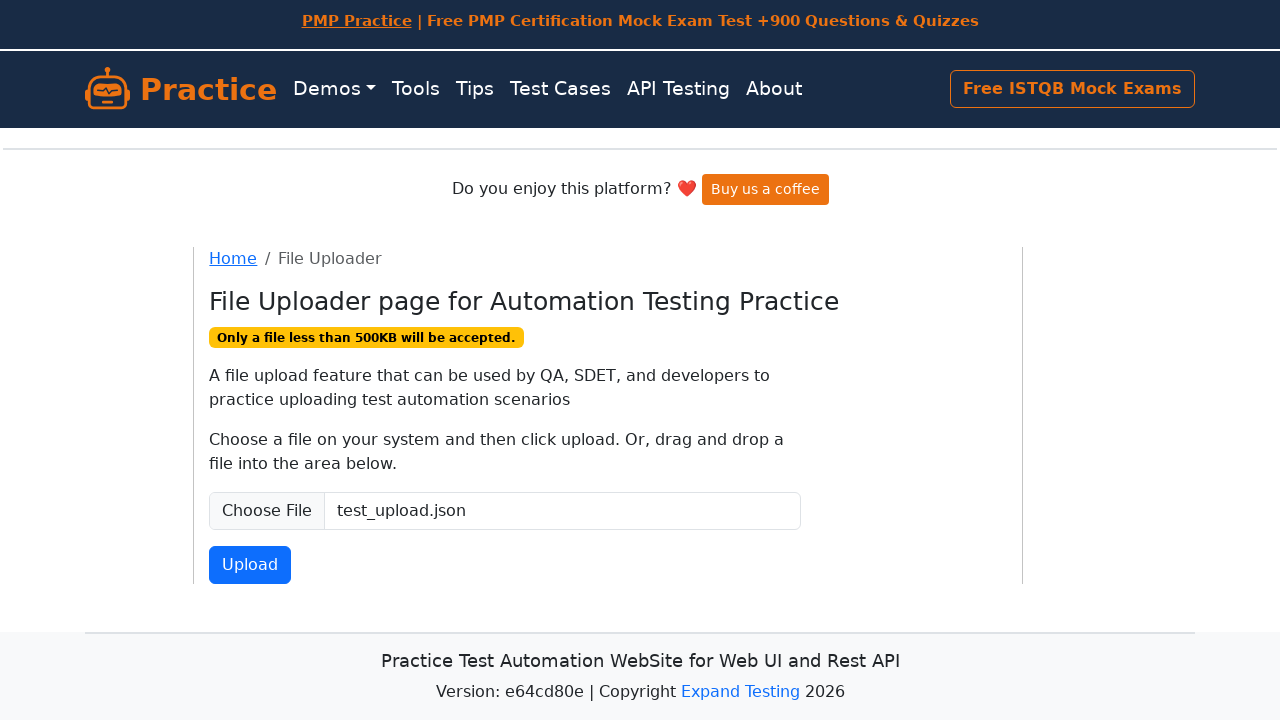

Cleaned up temporary test file
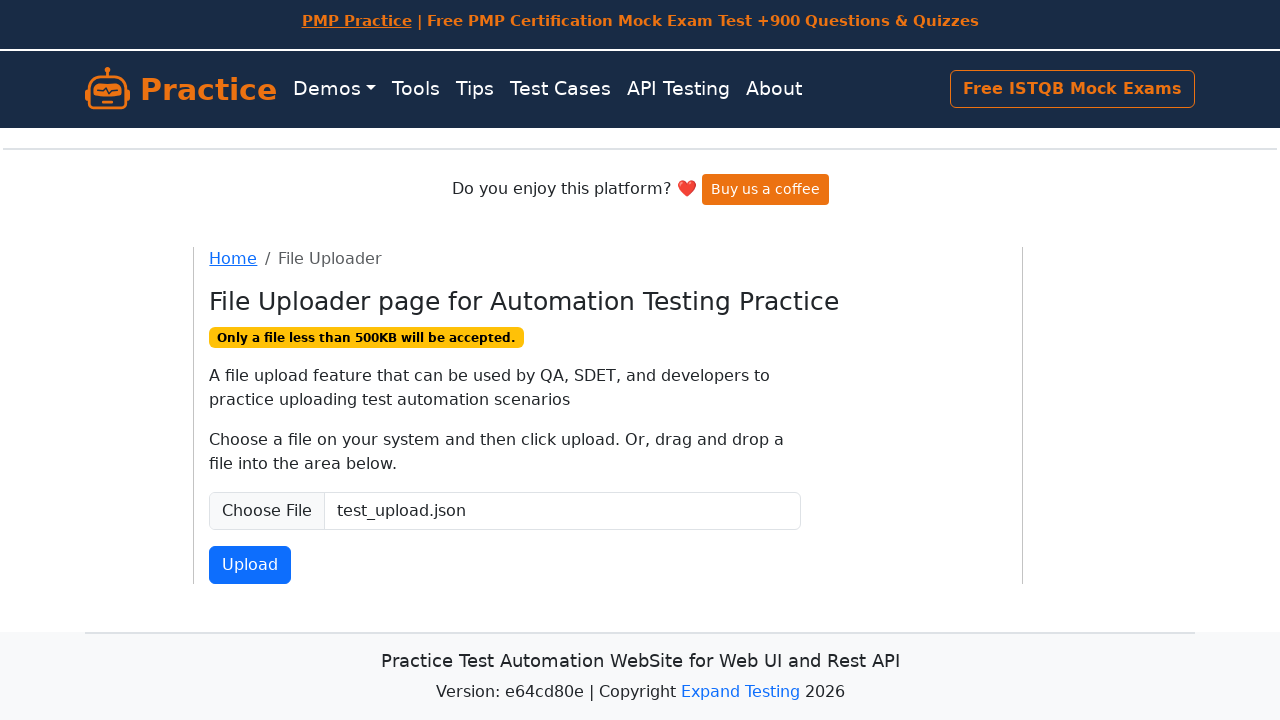

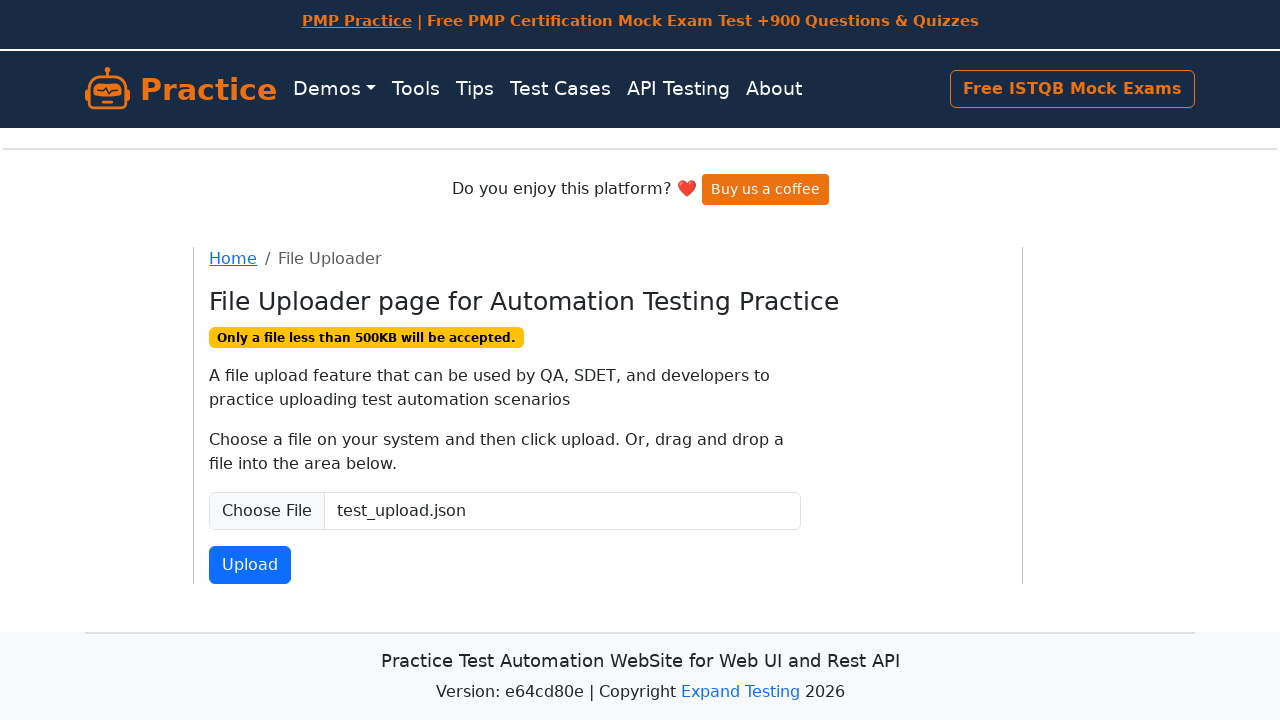